Tests that the complete all checkbox updates state correctly when individual items are completed or cleared.

Starting URL: https://demo.playwright.dev/todomvc

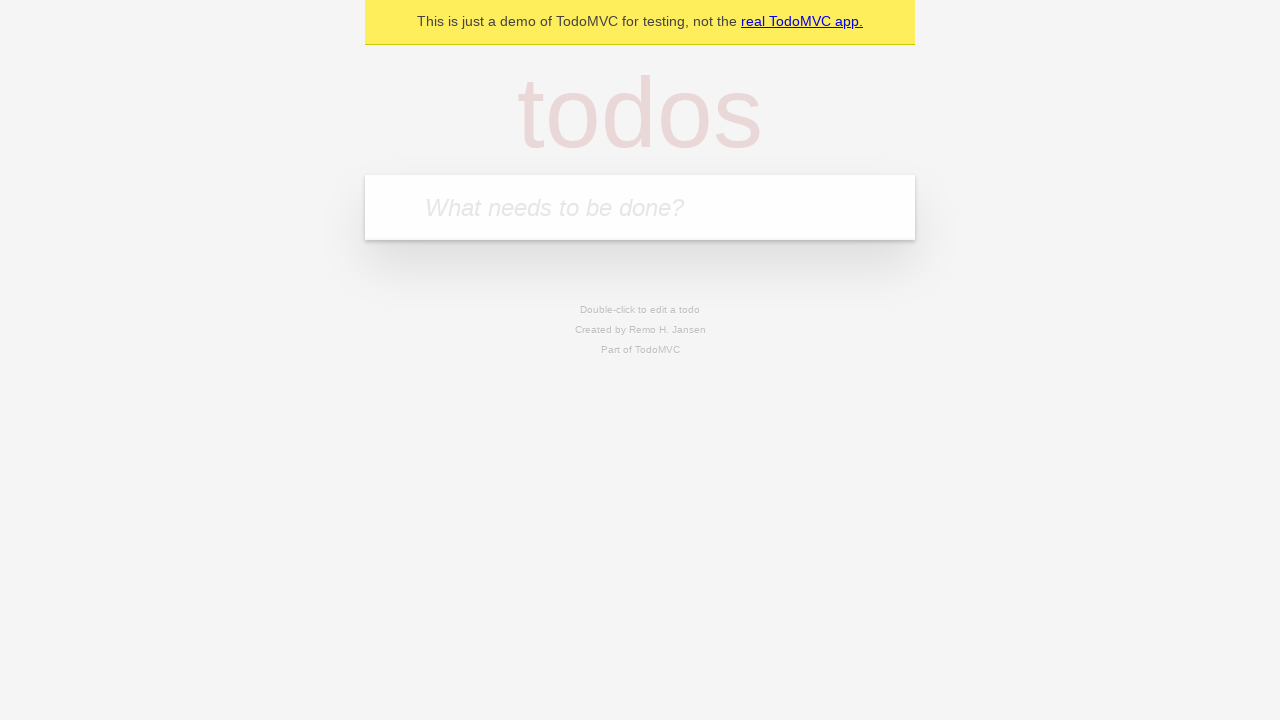

Filled todo input with 'buy some cheese' on internal:attr=[placeholder="What needs to be done?"i]
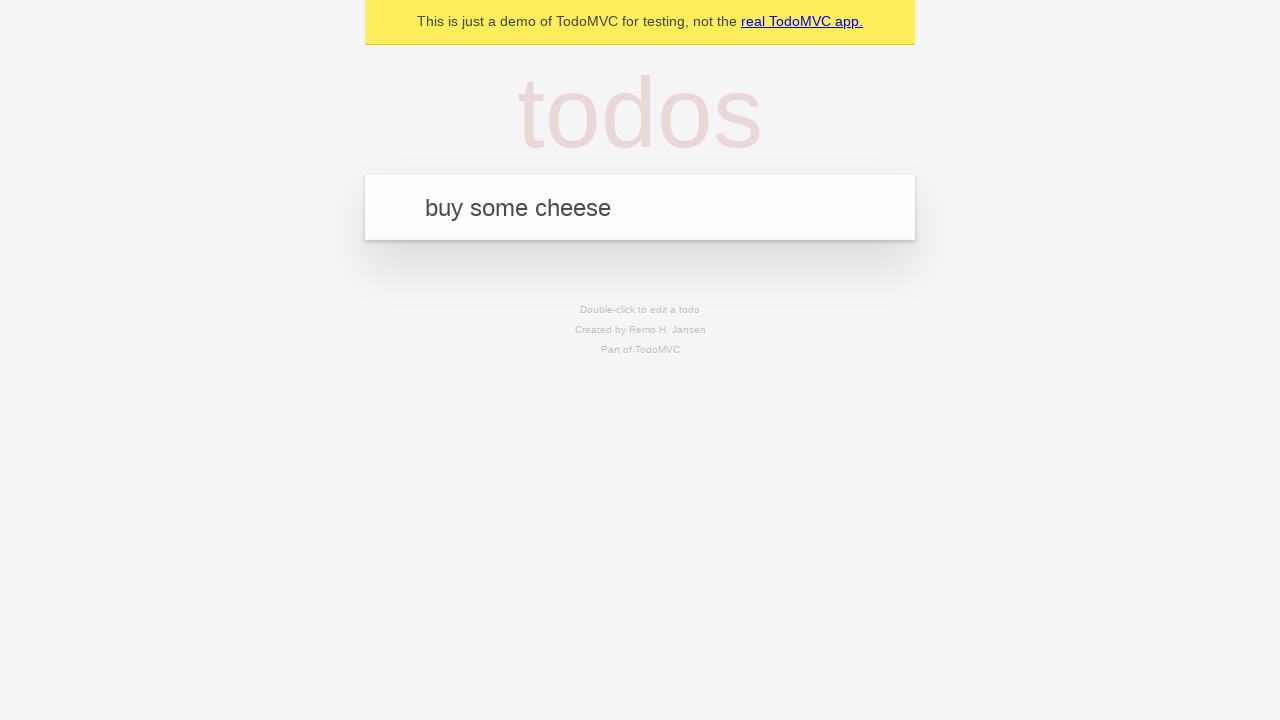

Pressed Enter to create first todo on internal:attr=[placeholder="What needs to be done?"i]
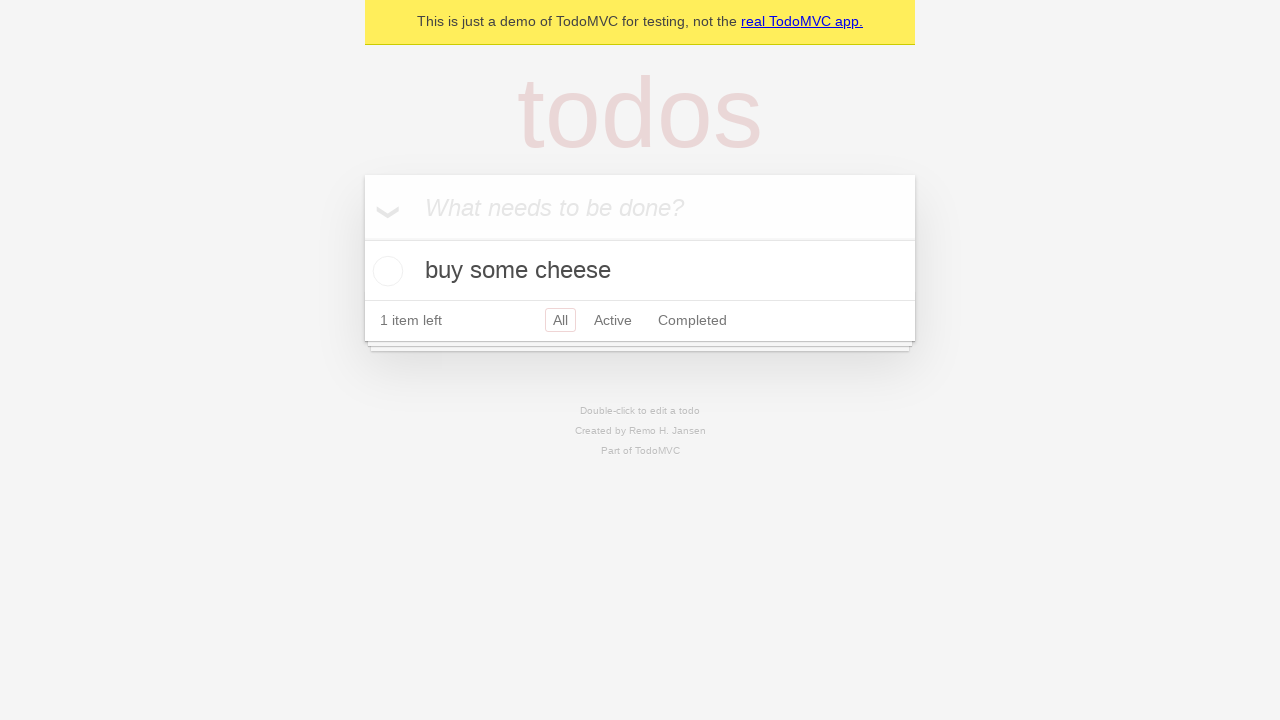

Filled todo input with 'feed the cat' on internal:attr=[placeholder="What needs to be done?"i]
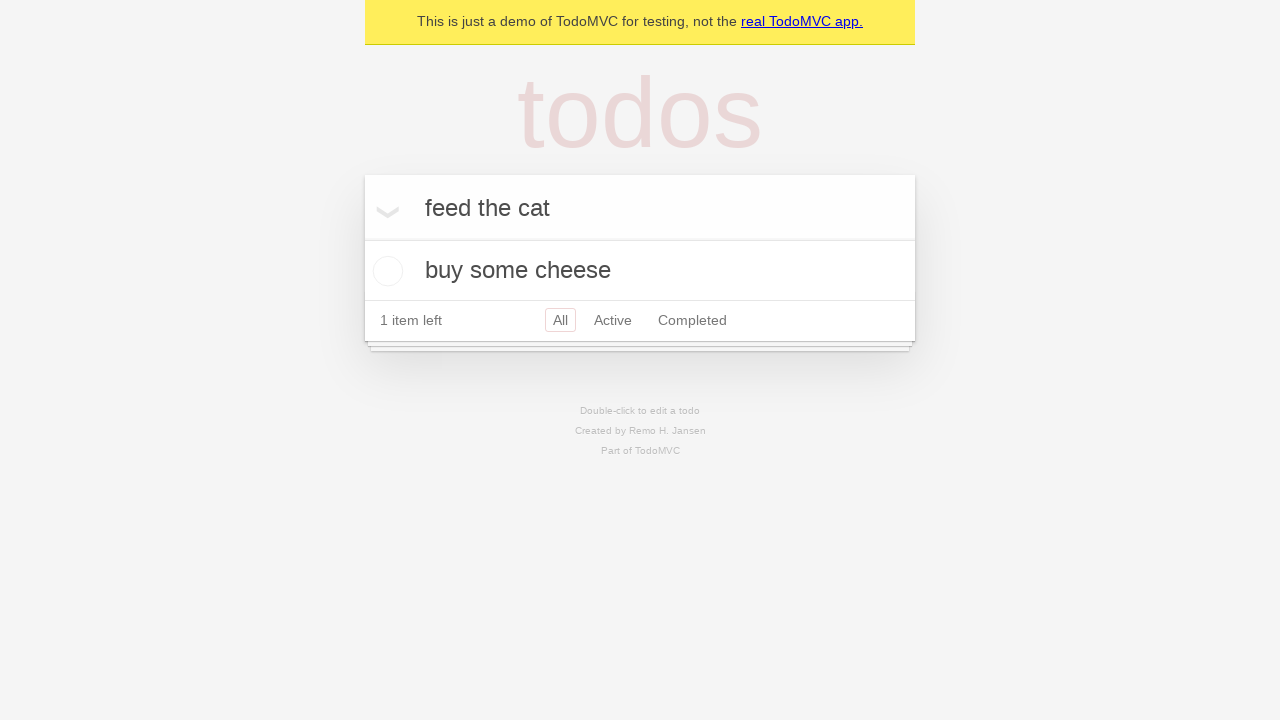

Pressed Enter to create second todo on internal:attr=[placeholder="What needs to be done?"i]
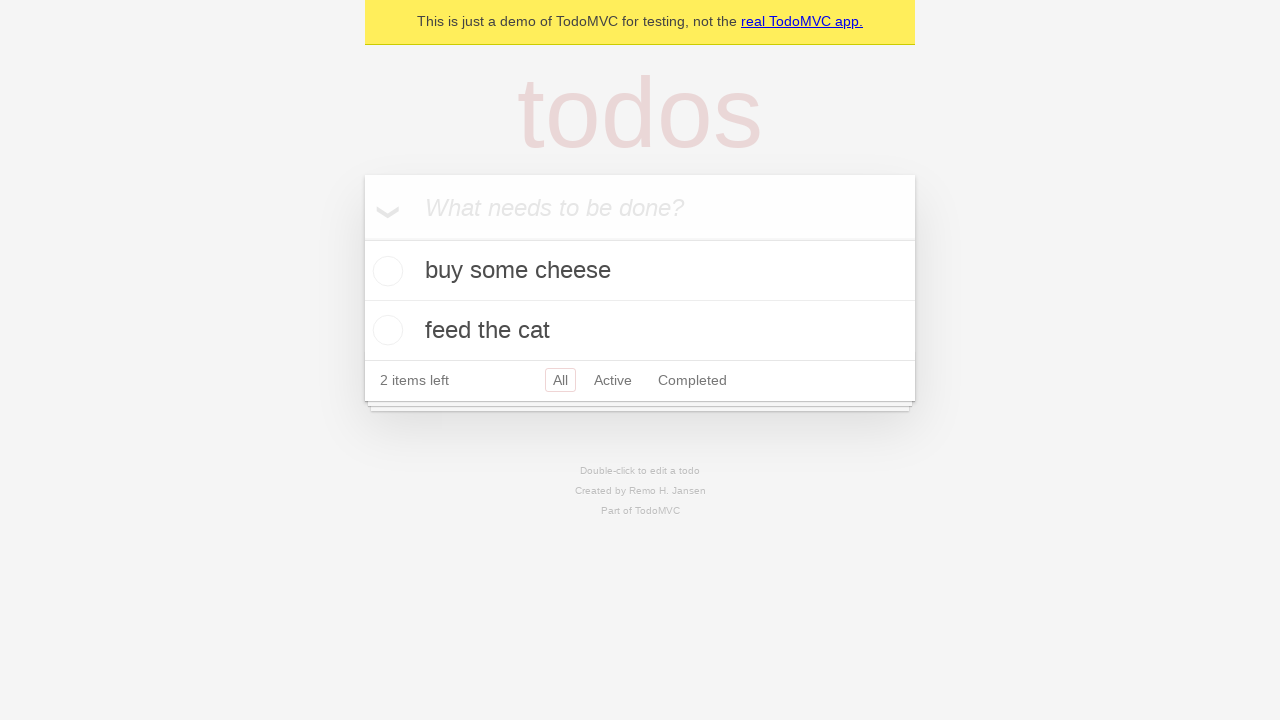

Filled todo input with 'book a doctors appointment' on internal:attr=[placeholder="What needs to be done?"i]
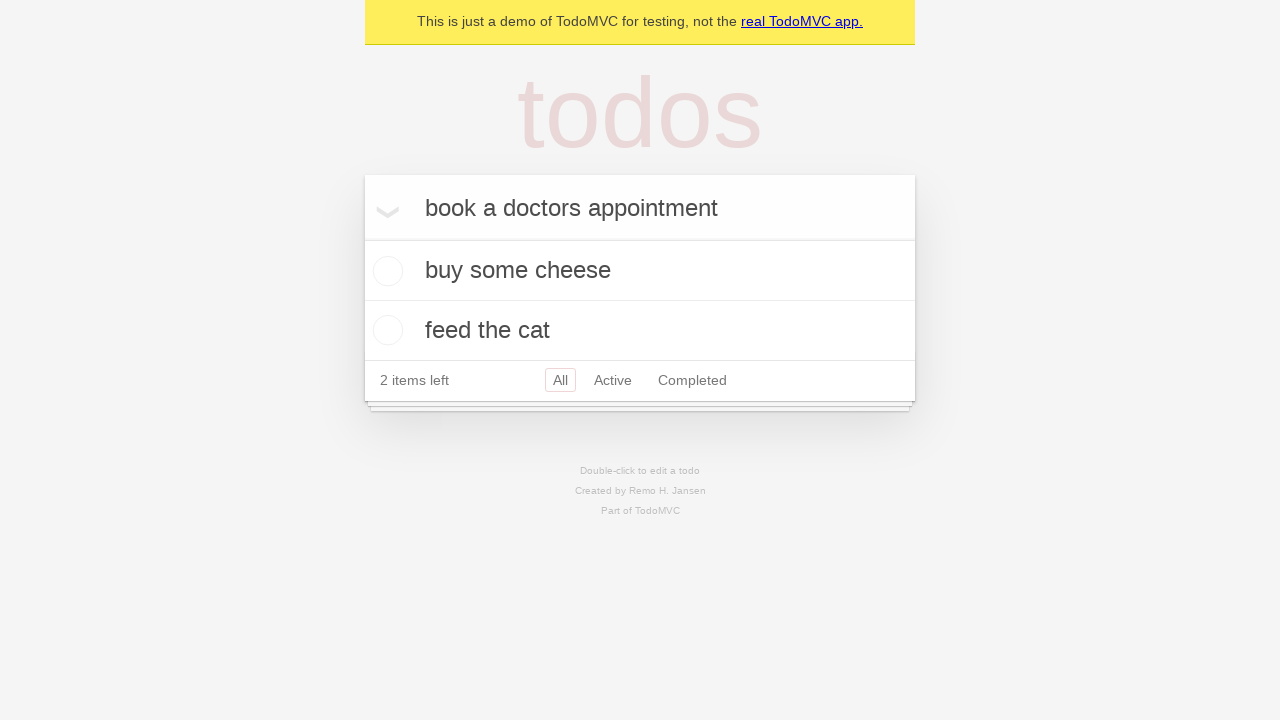

Pressed Enter to create third todo on internal:attr=[placeholder="What needs to be done?"i]
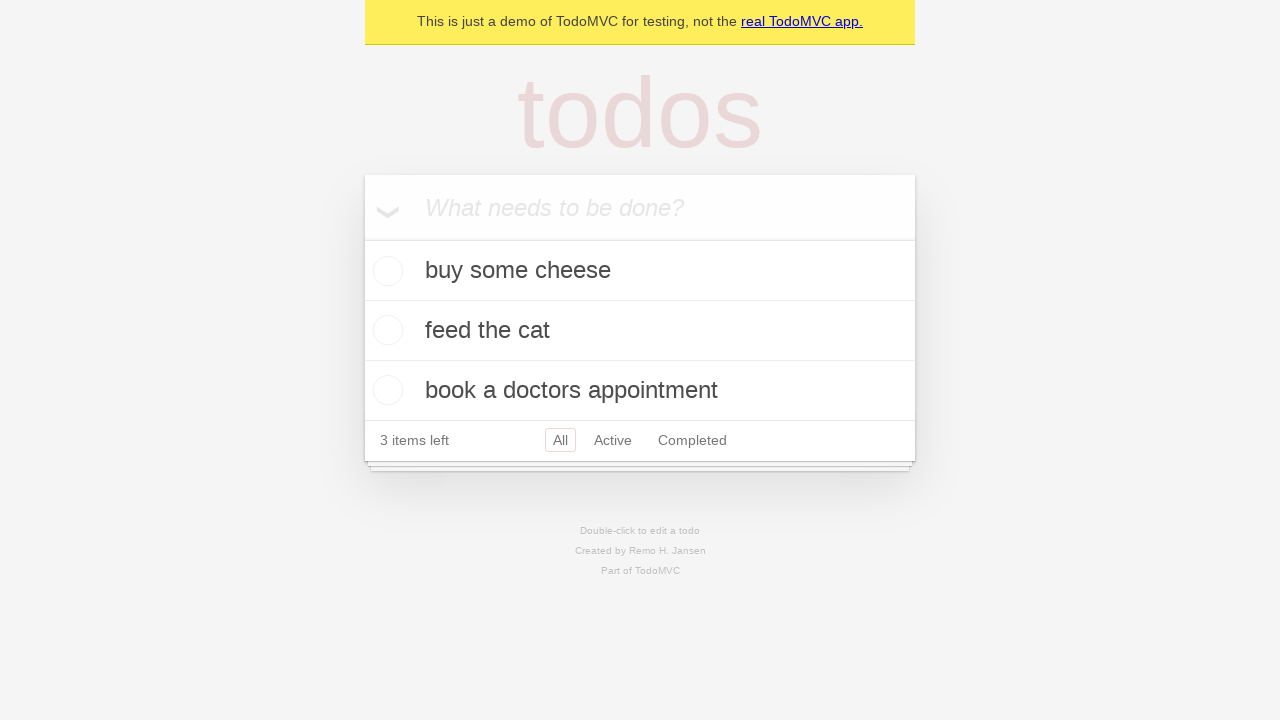

Checked 'Mark all as complete' checkbox to complete all todos at (362, 238) on internal:label="Mark all as complete"i
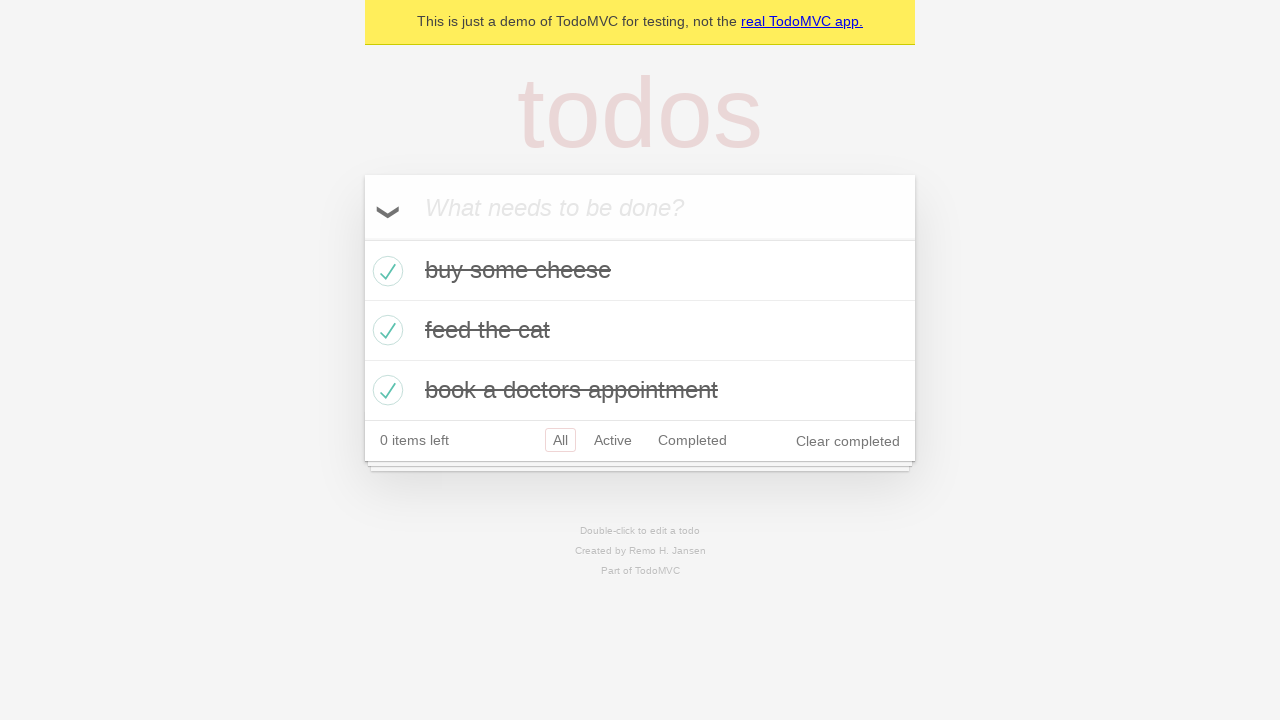

Unchecked the first todo item checkbox at (385, 271) on internal:testid=[data-testid="todo-item"s] >> nth=0 >> internal:role=checkbox
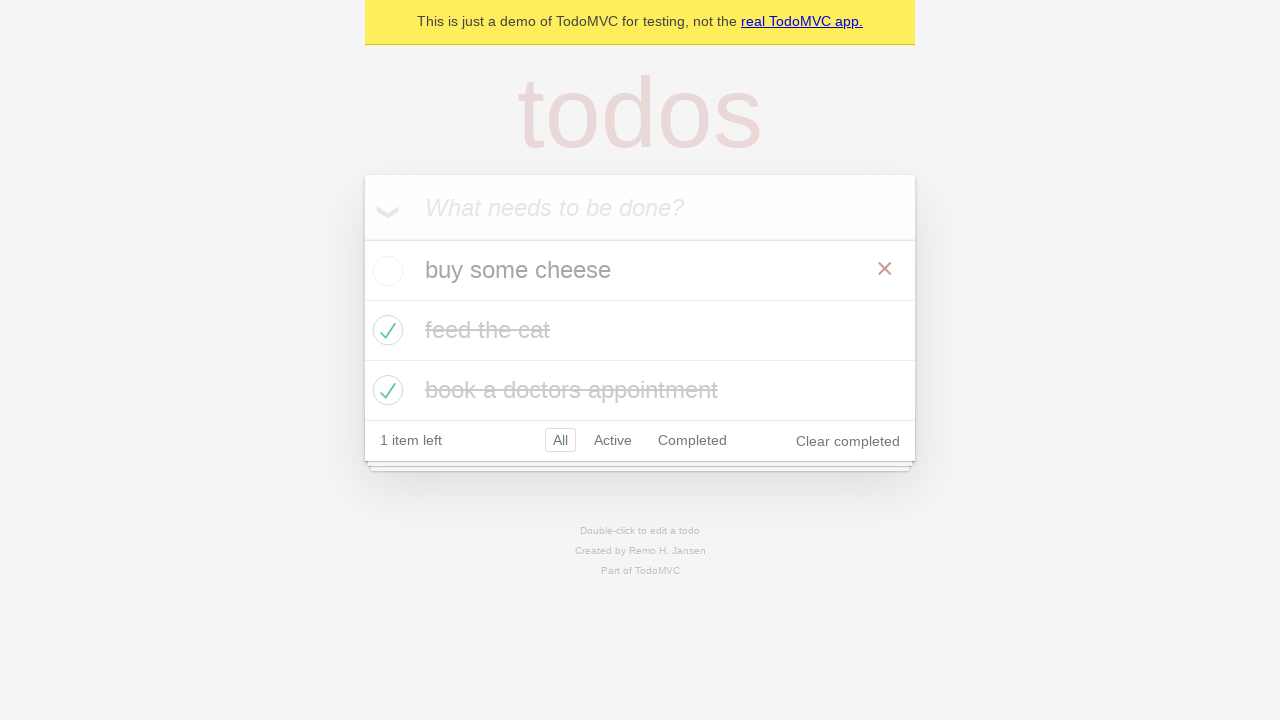

Checked the first todo item checkbox again at (385, 271) on internal:testid=[data-testid="todo-item"s] >> nth=0 >> internal:role=checkbox
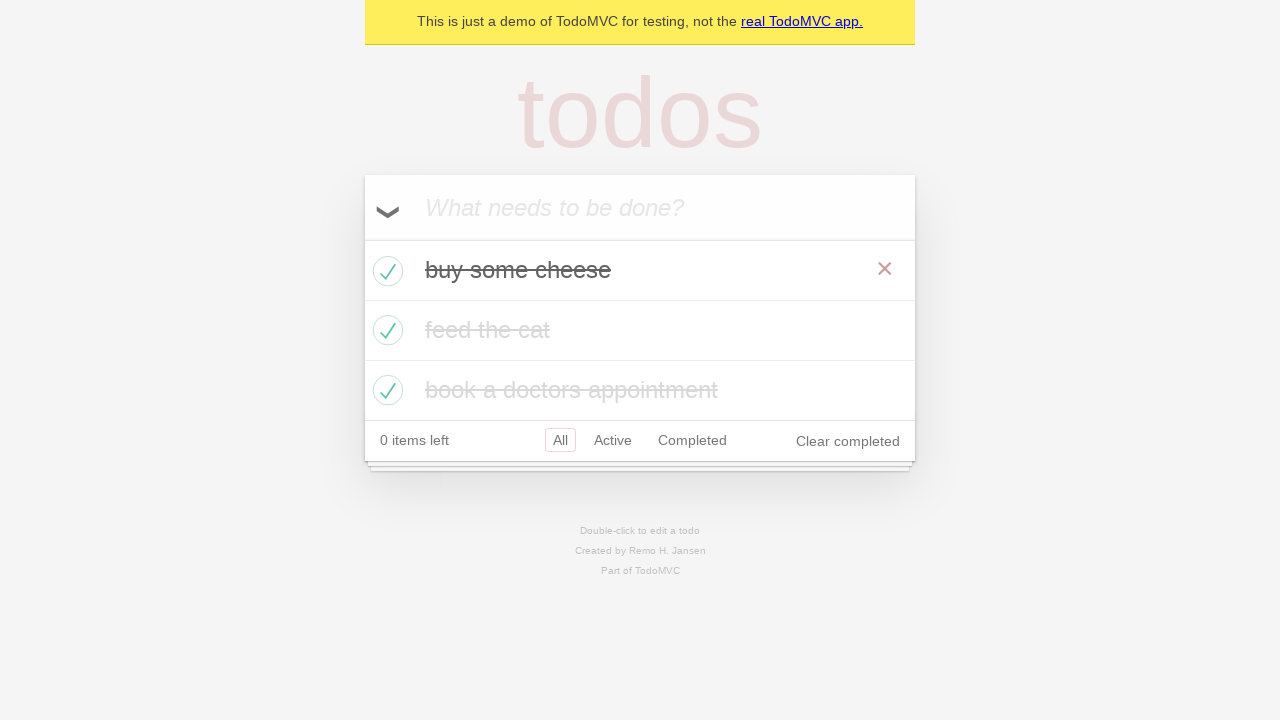

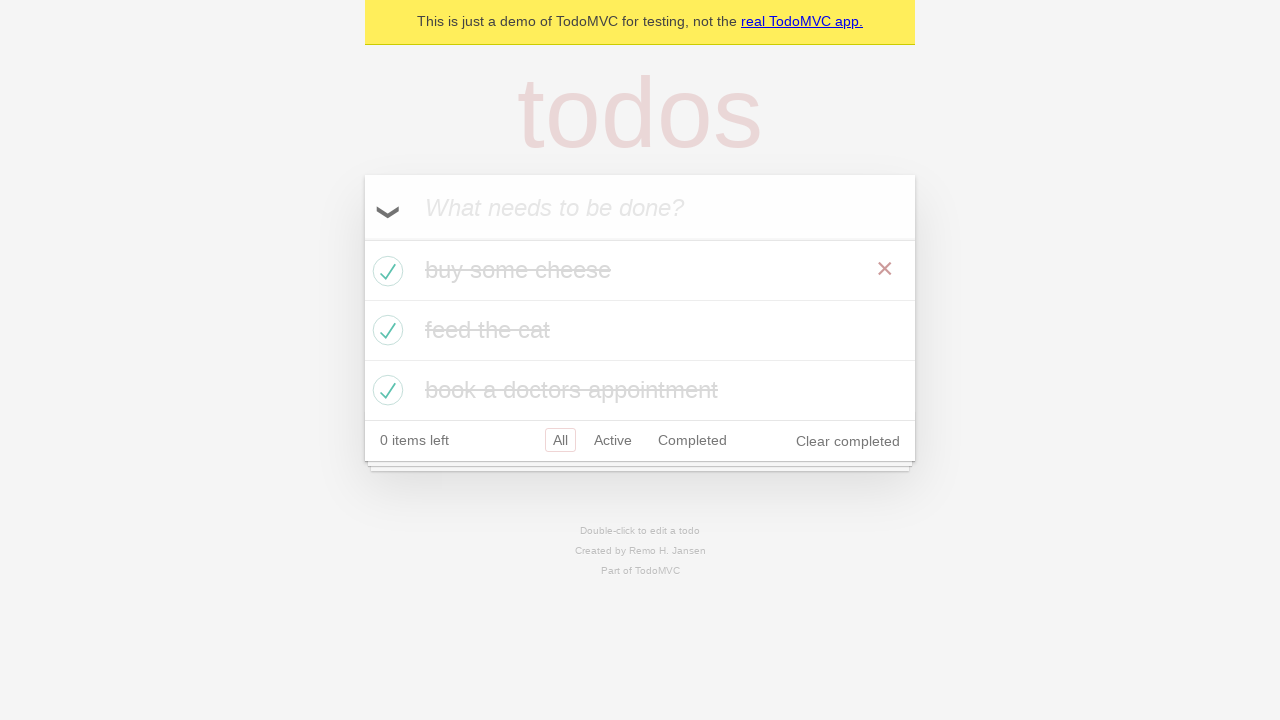